Tests a registration form by filling in first name, last name, address, email, phone number fields and selecting a gender radio button on a demo automation testing site.

Starting URL: http://demo.automationtesting.in/Register.html

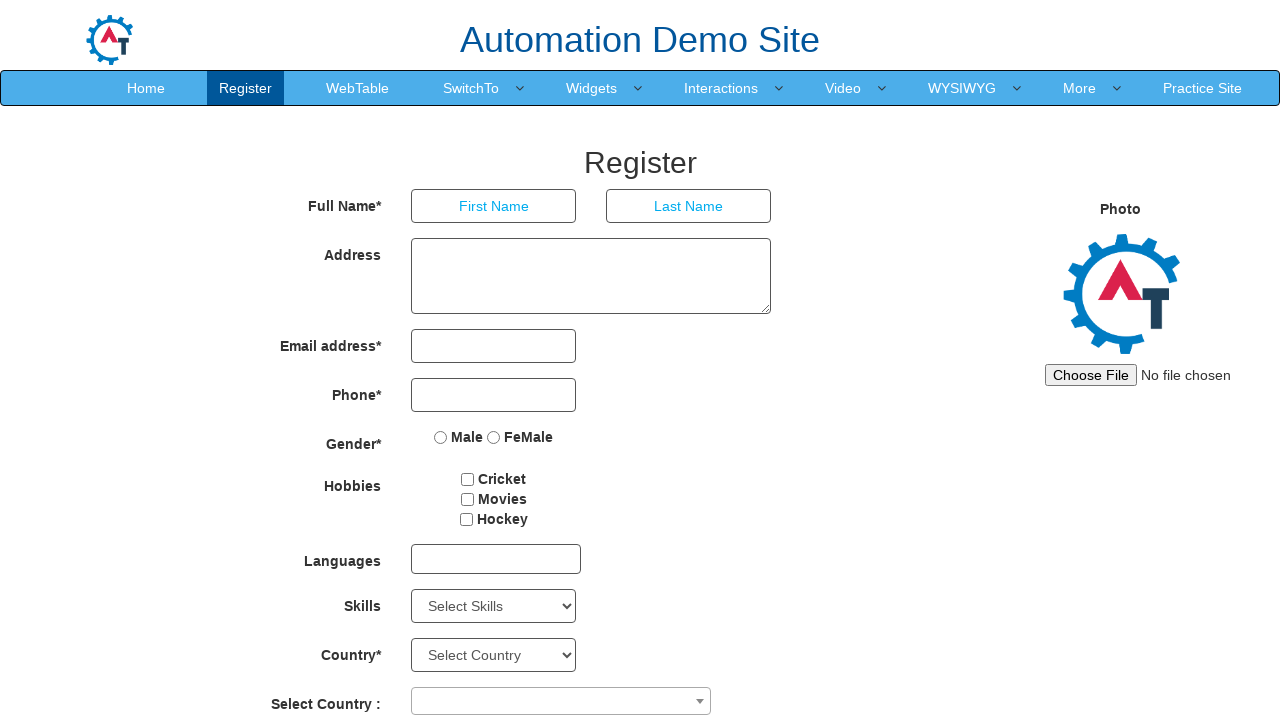

Filled first name field with 'jana' on input[type='text']:first-of-type
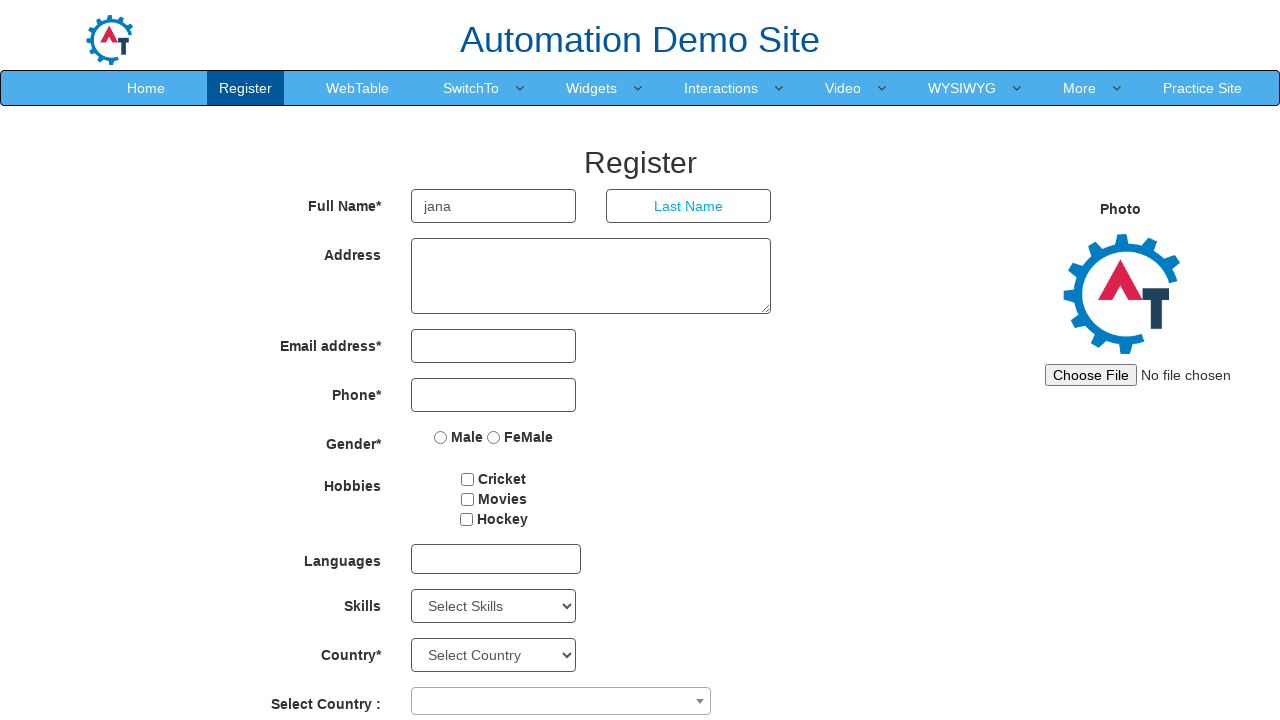

Filled last name field with 'raju' on input[placeholder='Last Name']
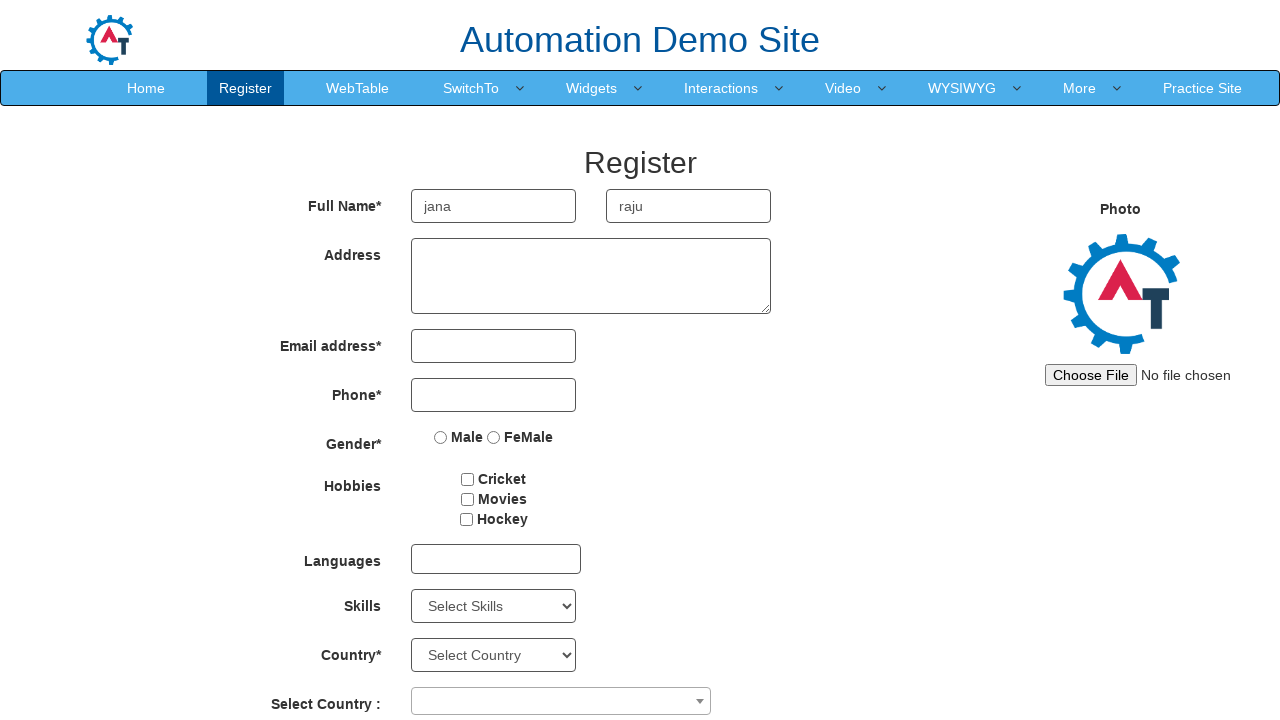

Filled address field with 'dubai' on textarea[ng-model='Adress']
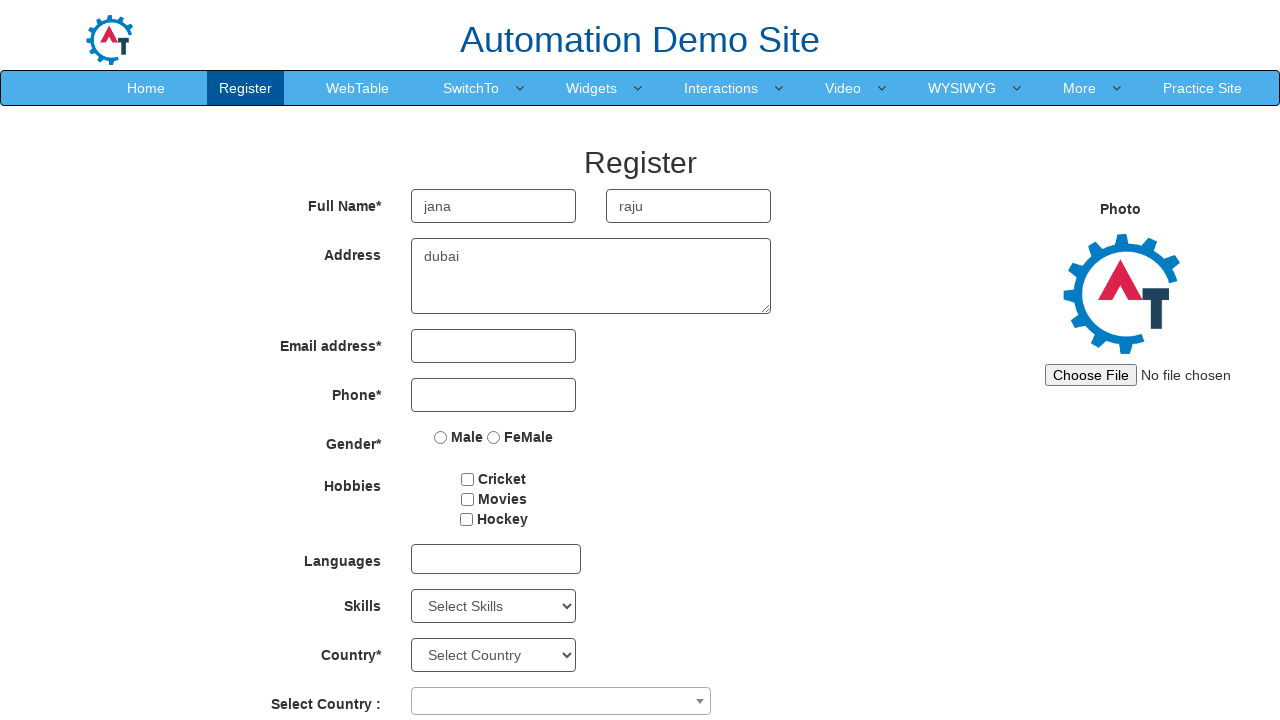

Filled email field with 'janaga583401@gmail.com' on input[type='email']
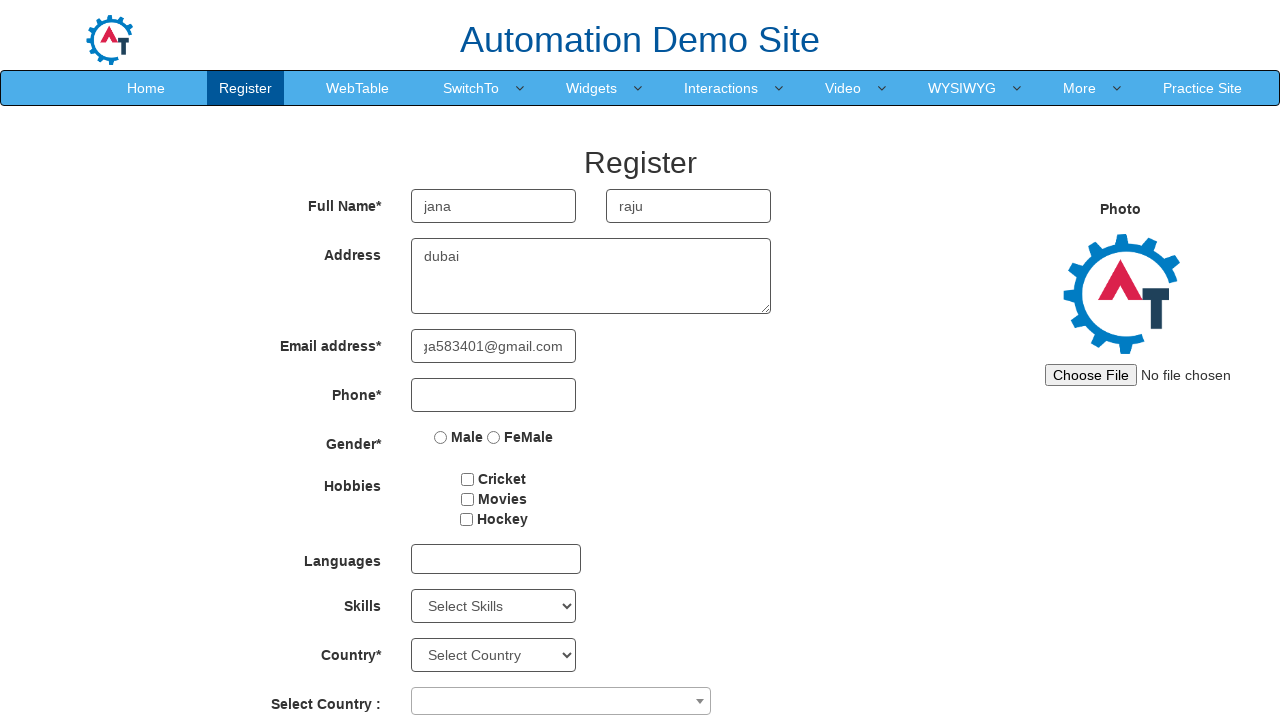

Filled phone number field with '23445567890' on input[type='tel']
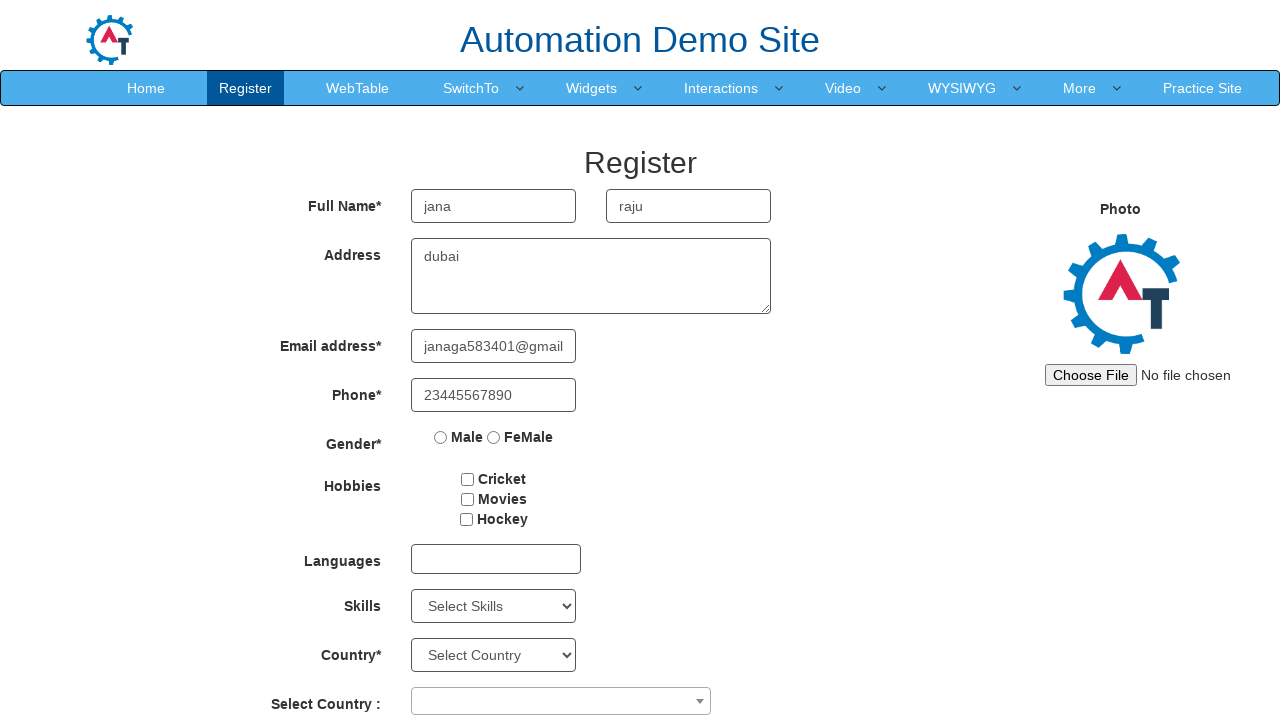

Selected Female gender radio button at (494, 437) on input[value='FeMale']
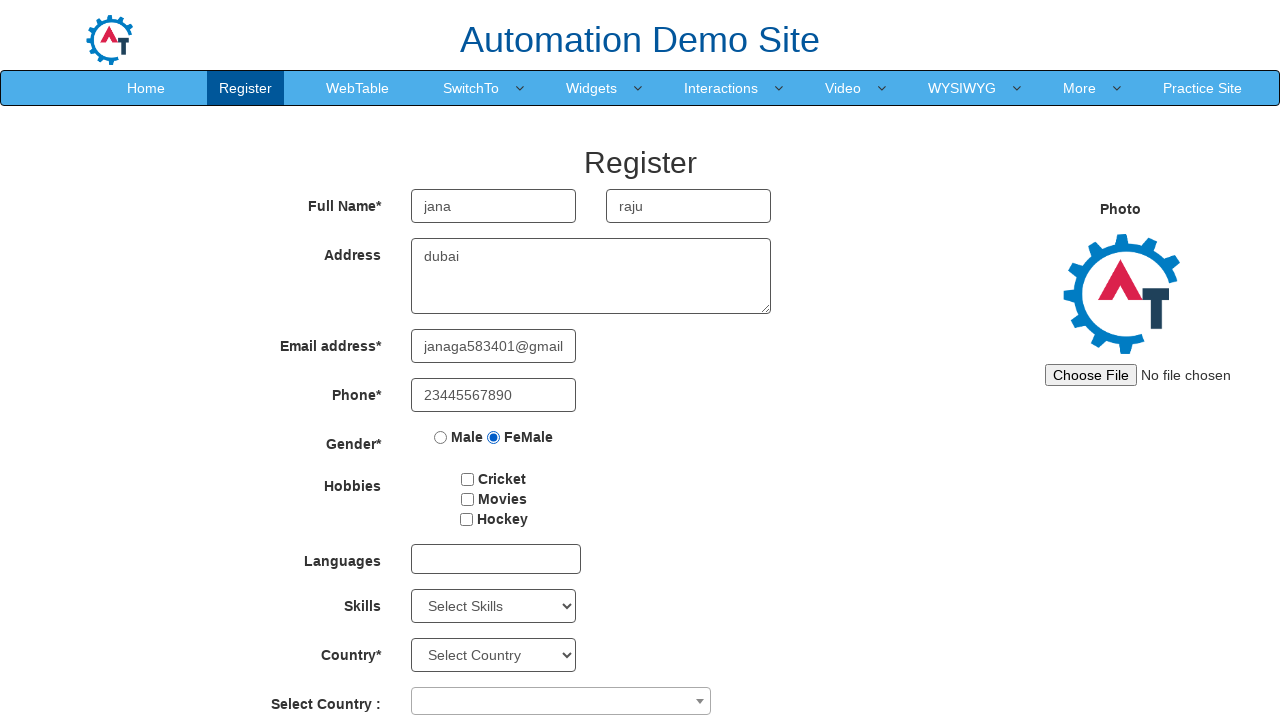

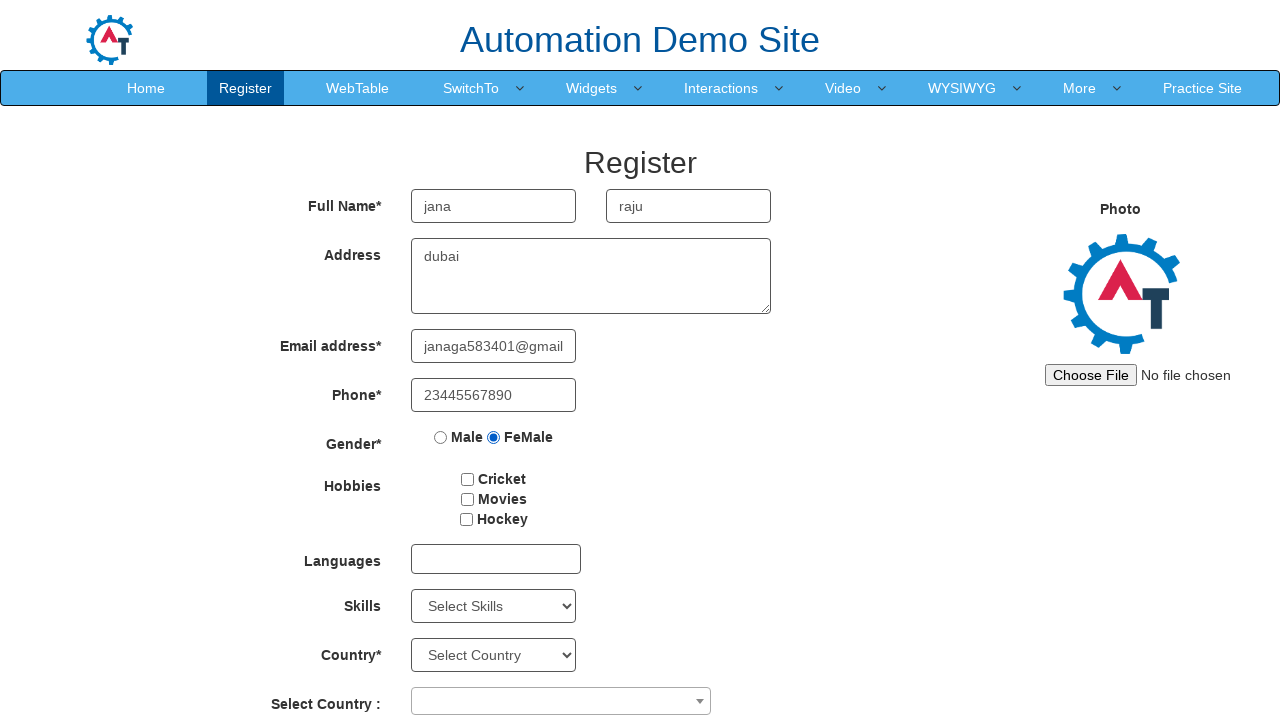